Tests handling a confirmation alert by clicking a button, accepting the alert, and verifying the result

Starting URL: https://demoqa.com/alerts

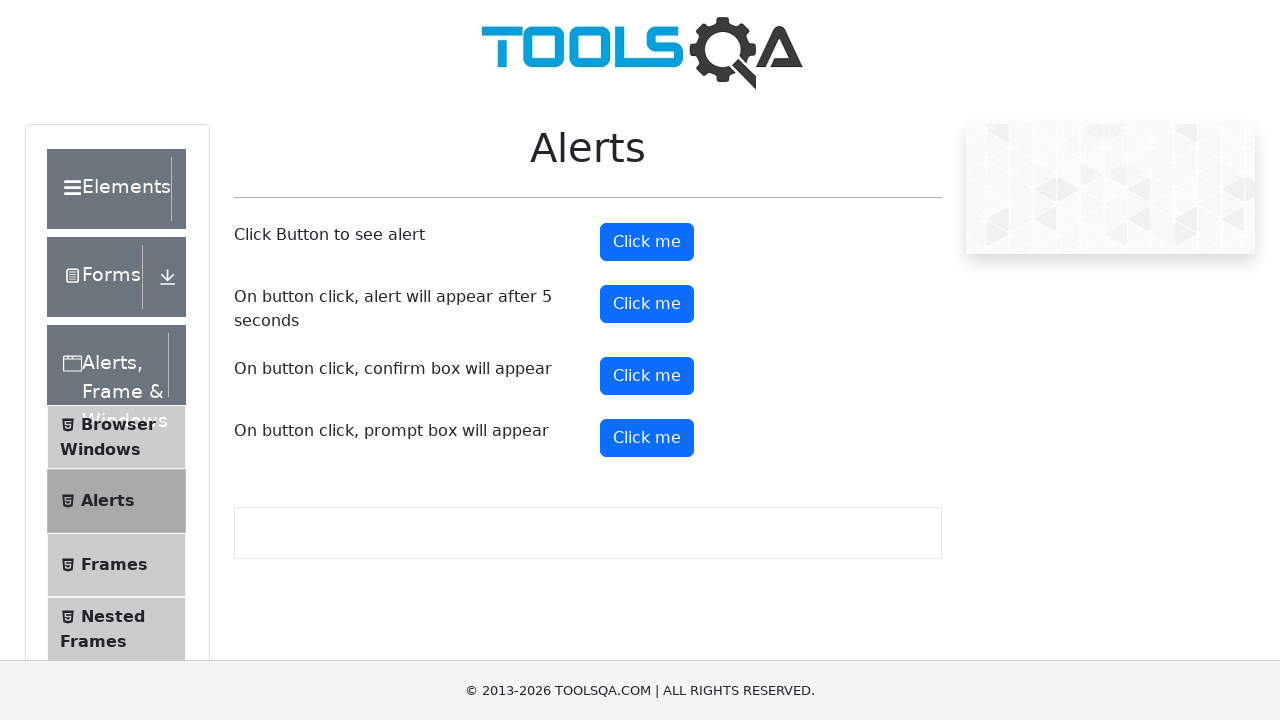

Set up dialog handler to accept confirmation alerts
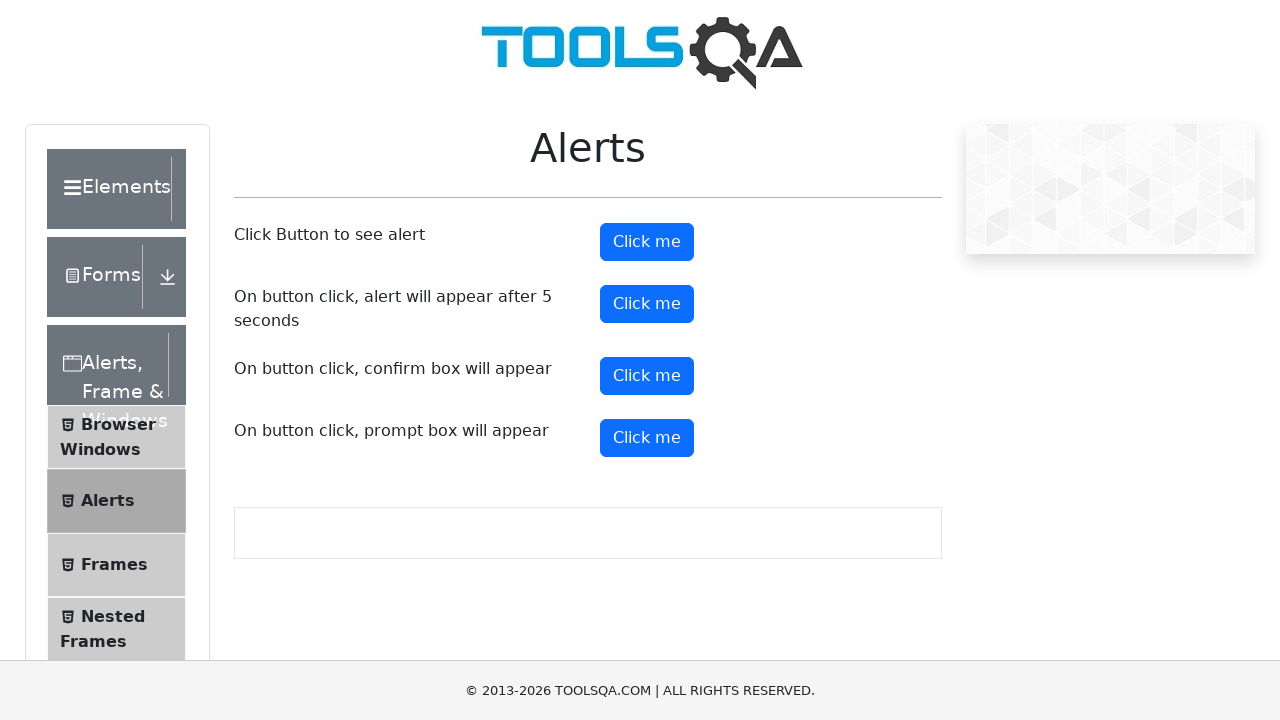

Clicked the confirmation button at (647, 376) on button#confirmButton
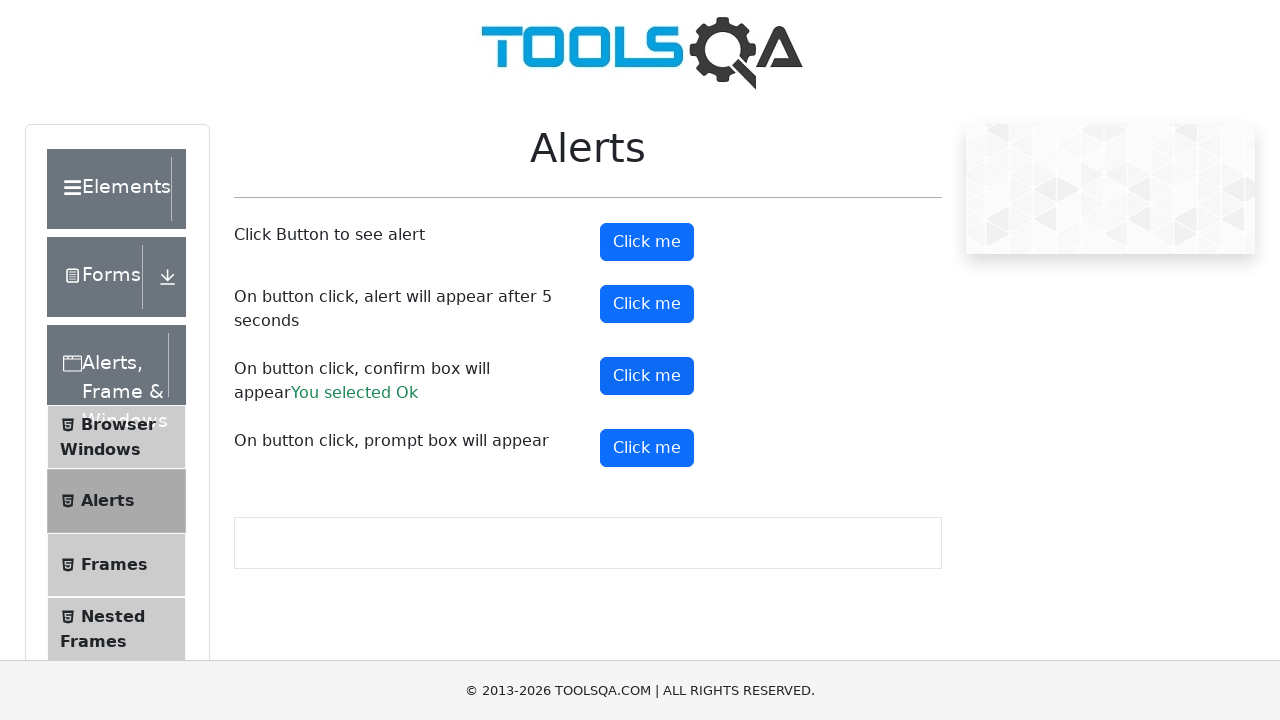

Confirmation result appeared after accepting the alert
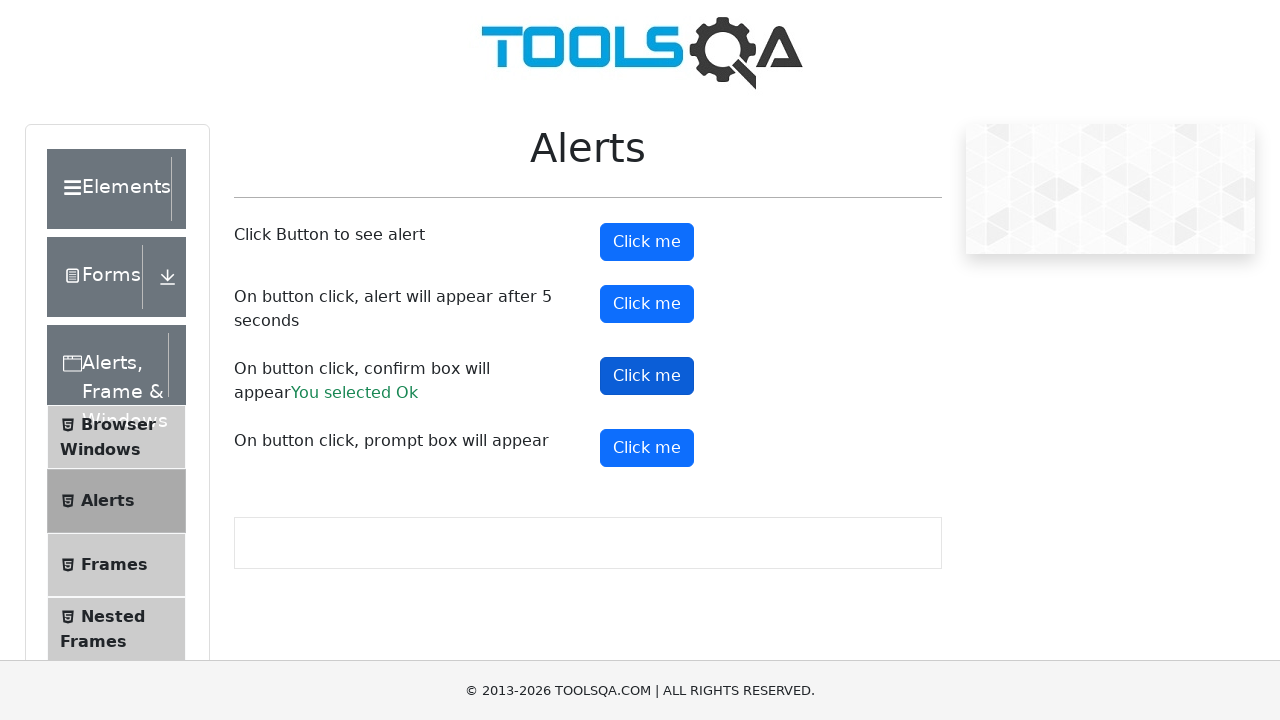

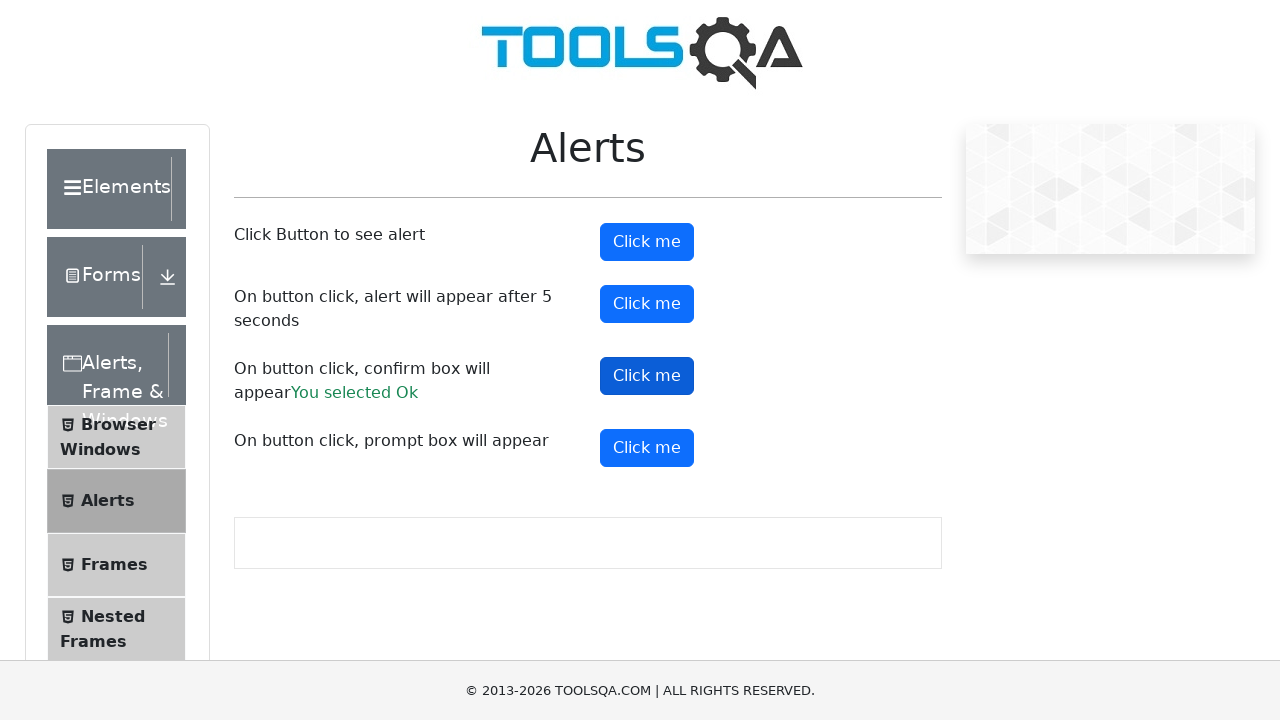